Tests jQuery UI drag functionality by navigating to the slider demo page, clicking on the Draggable link, switching to the demo iframe, and dragging an element horizontally.

Starting URL: https://jqueryui.com/slider/

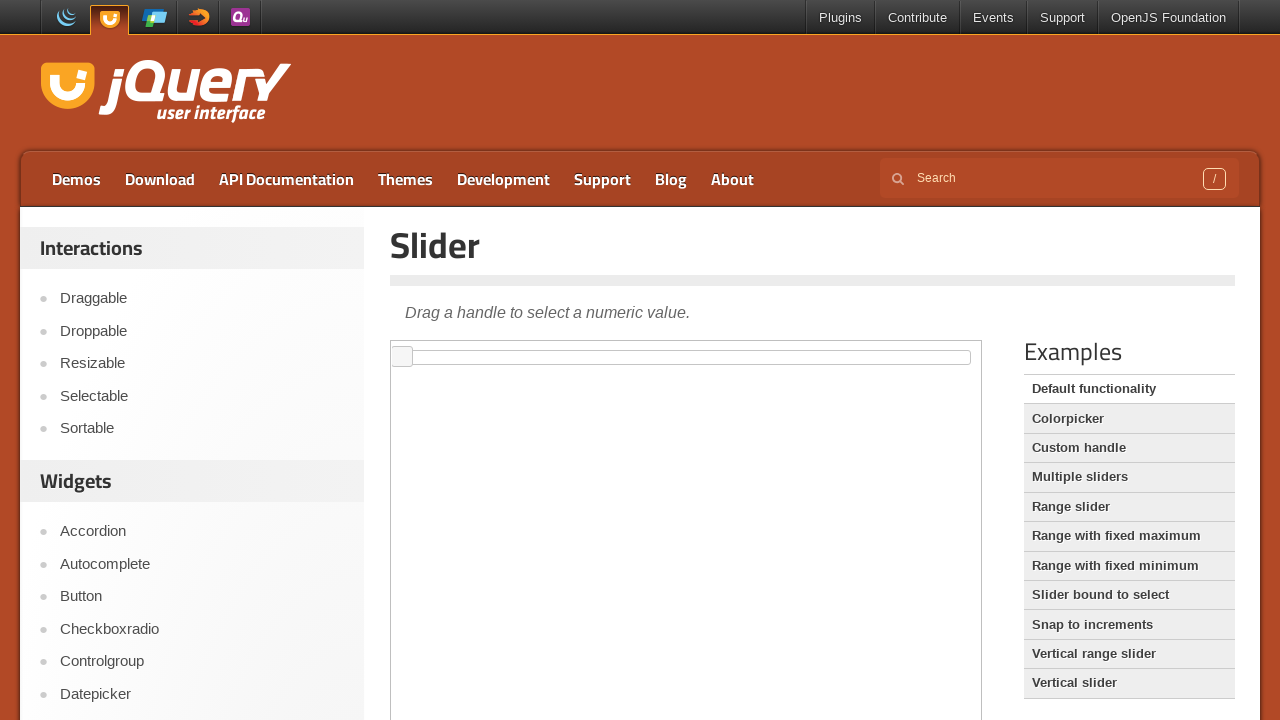

Clicked on the Draggable link at (202, 299) on a:text('Draggable')
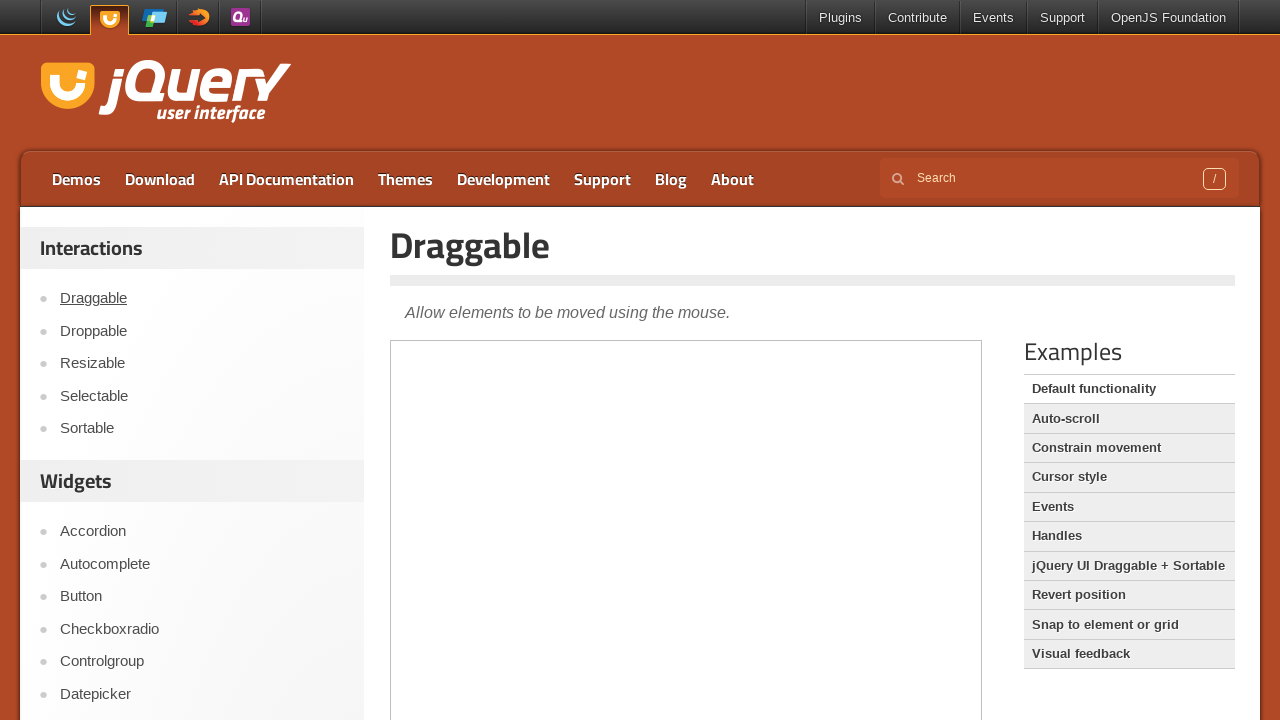

Page finished loading with networkidle state
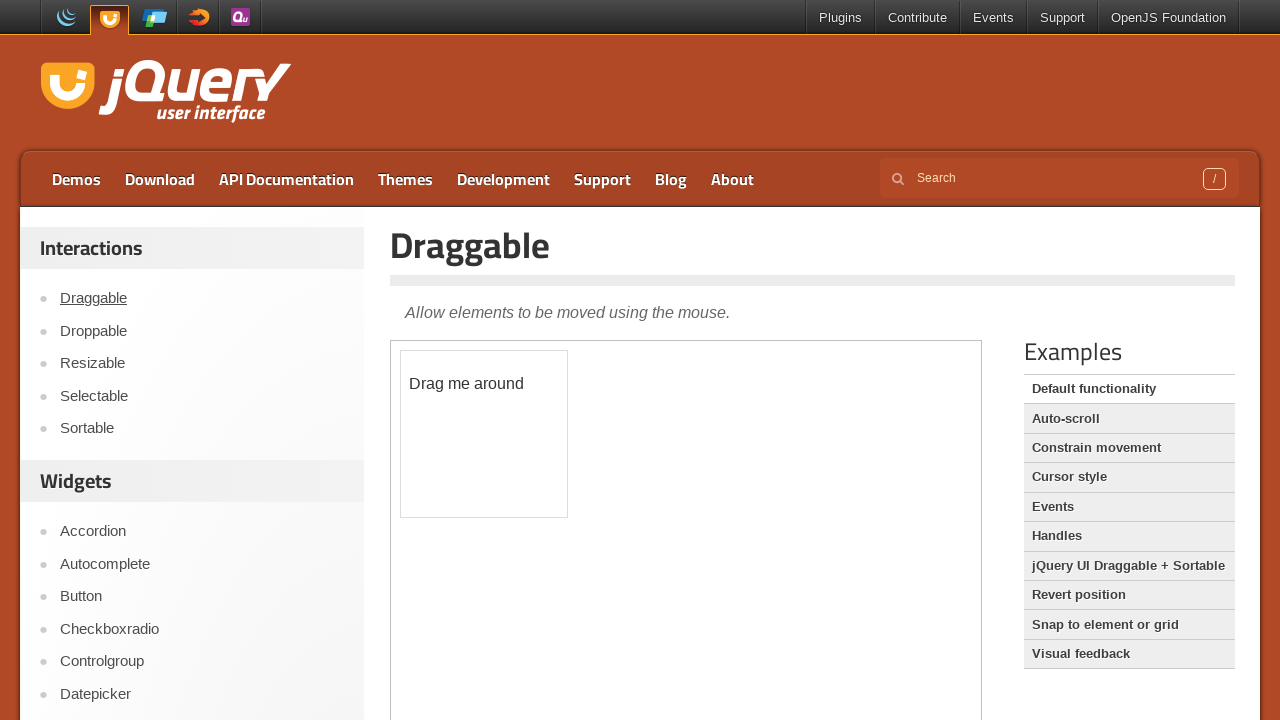

Located the demo iframe
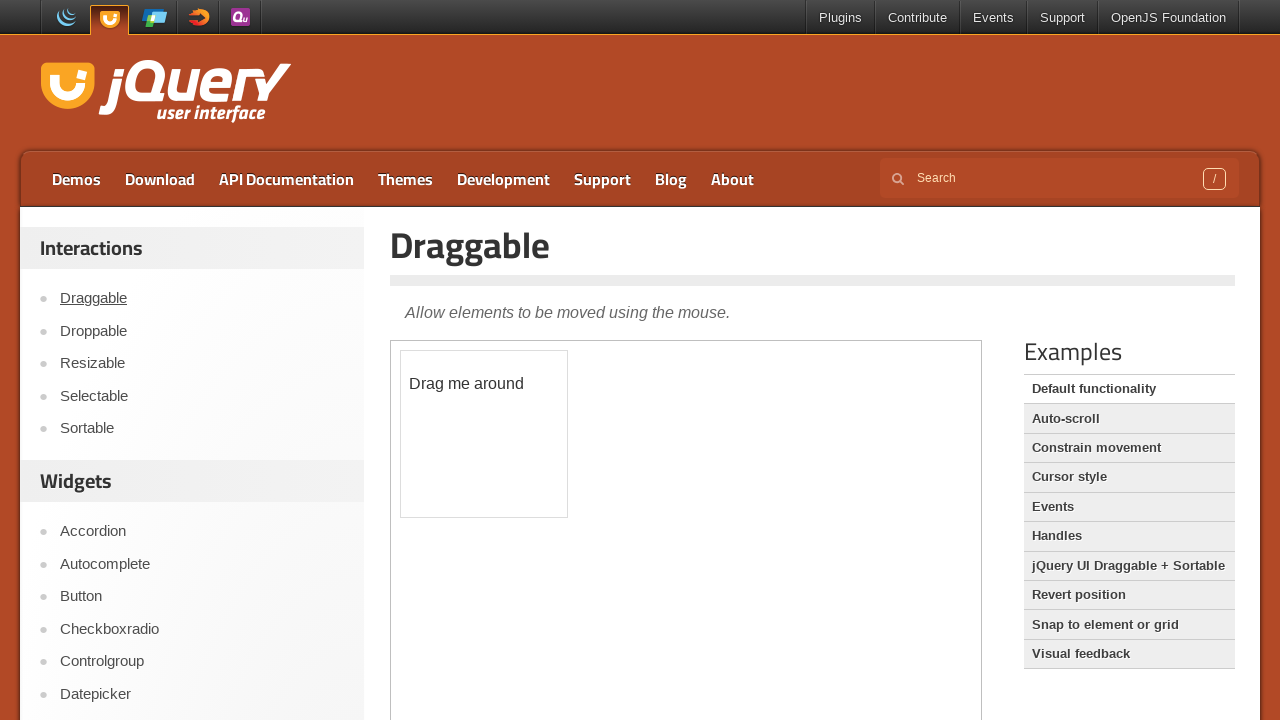

Located the draggable element 'Drag me around'
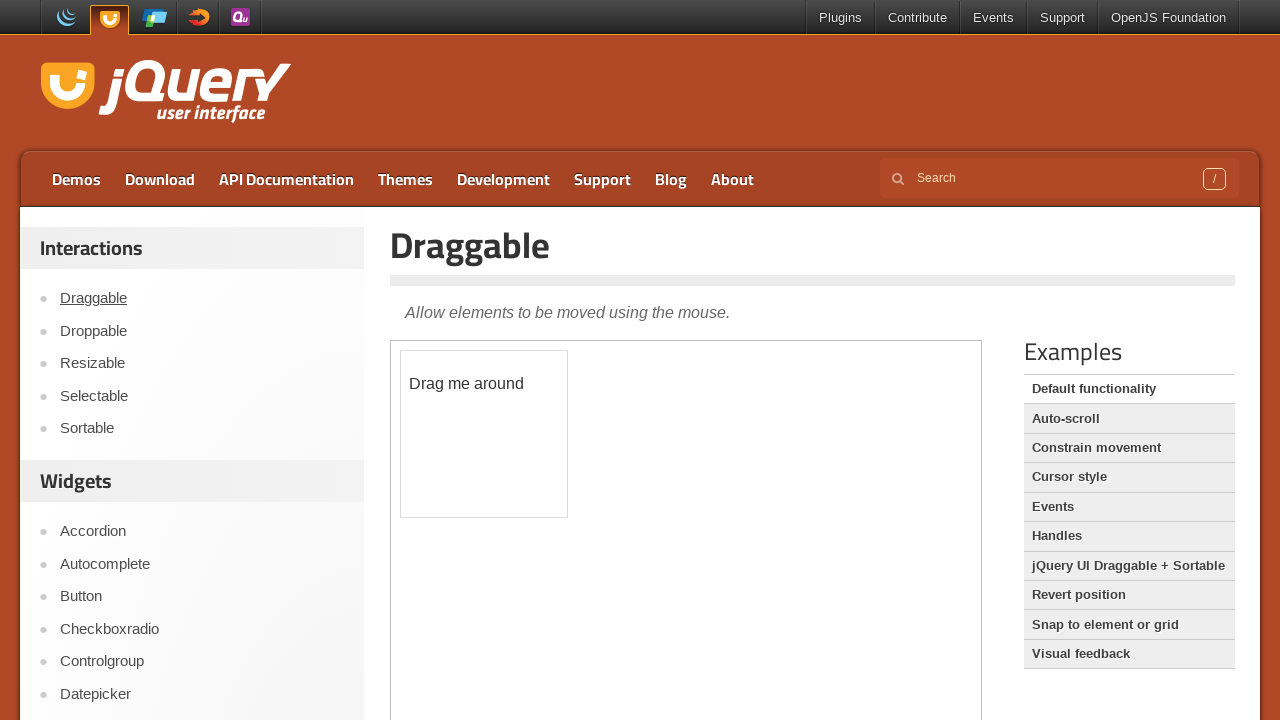

Draggable element became visible
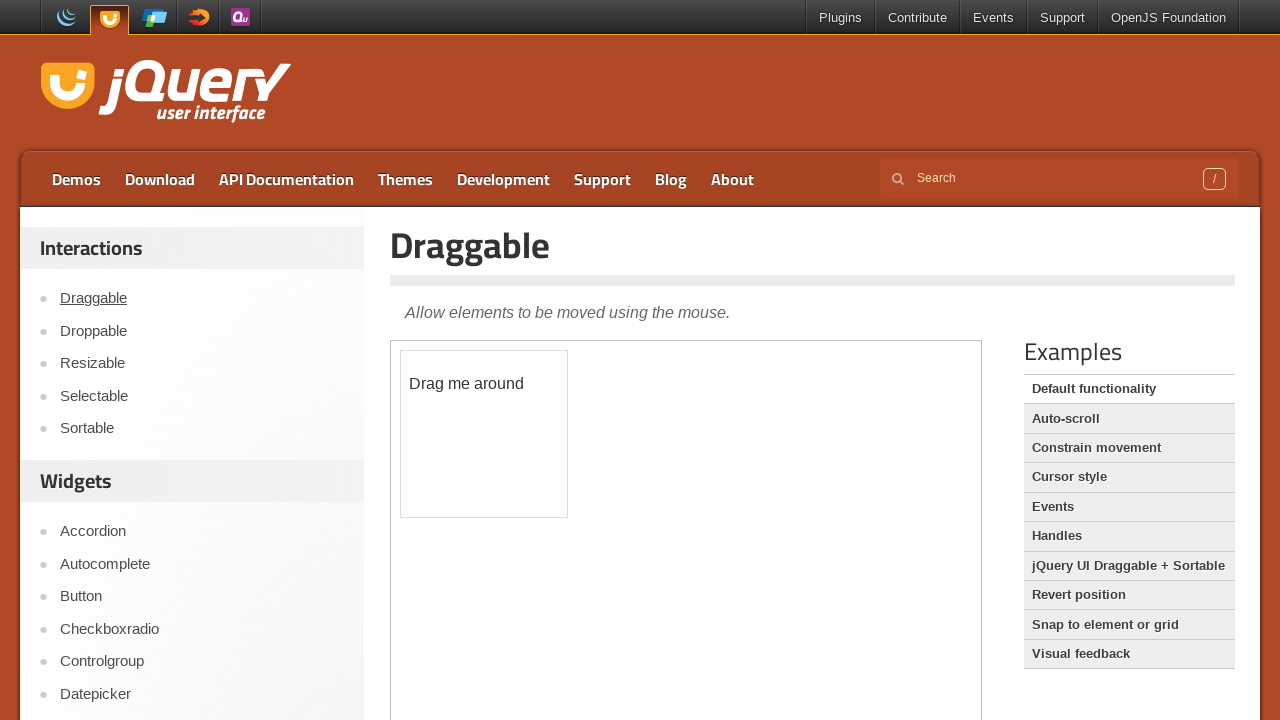

Retrieved bounding box coordinates of draggable element
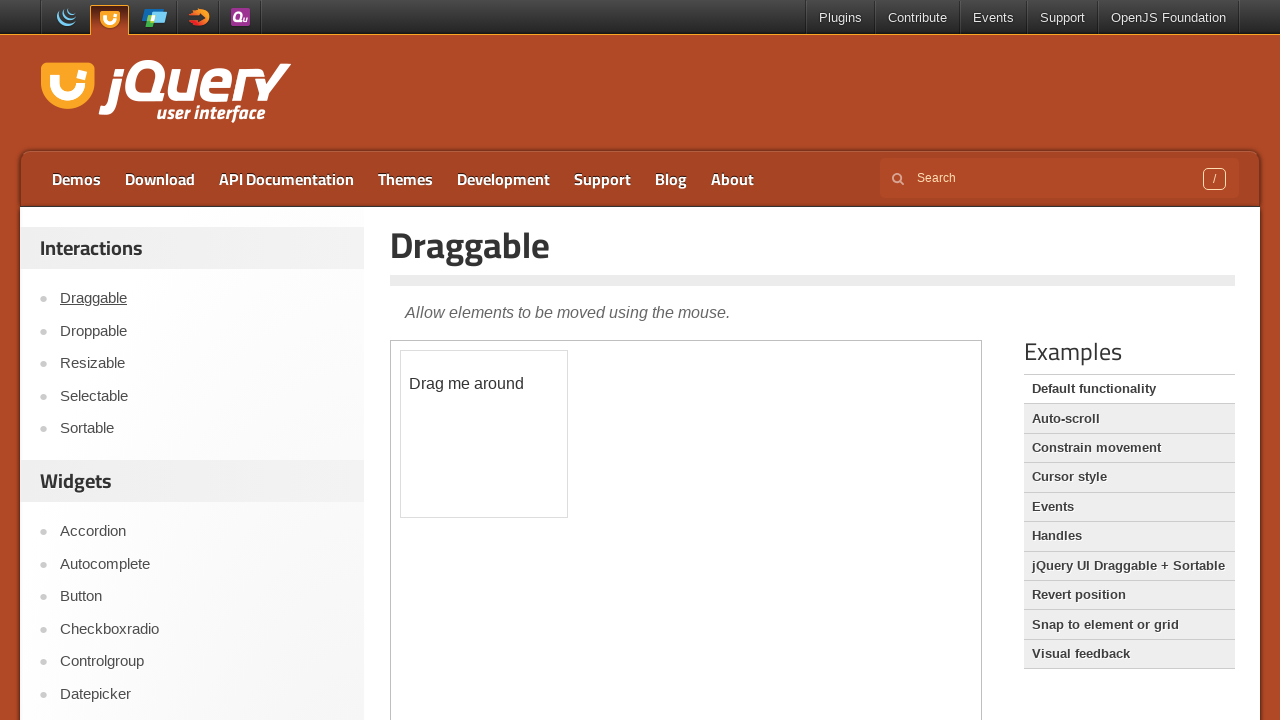

Moved mouse to center of draggable element at (484, 384)
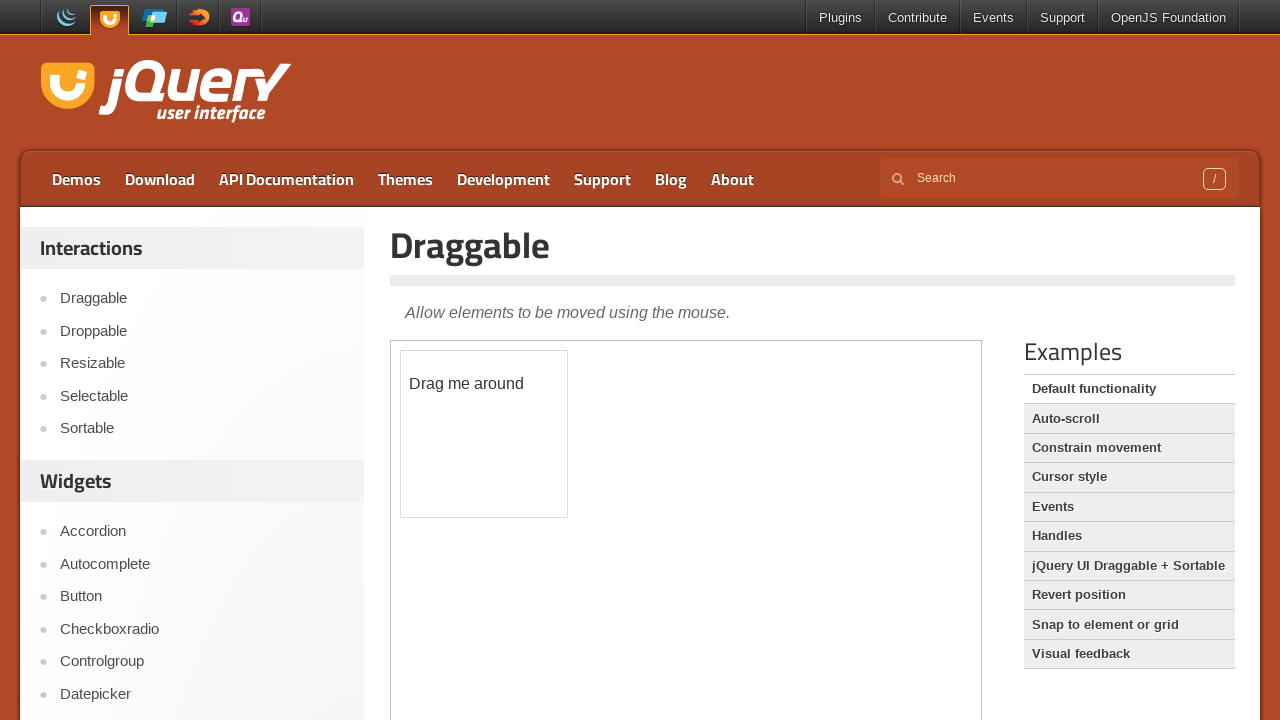

Mouse button pressed down at (484, 384)
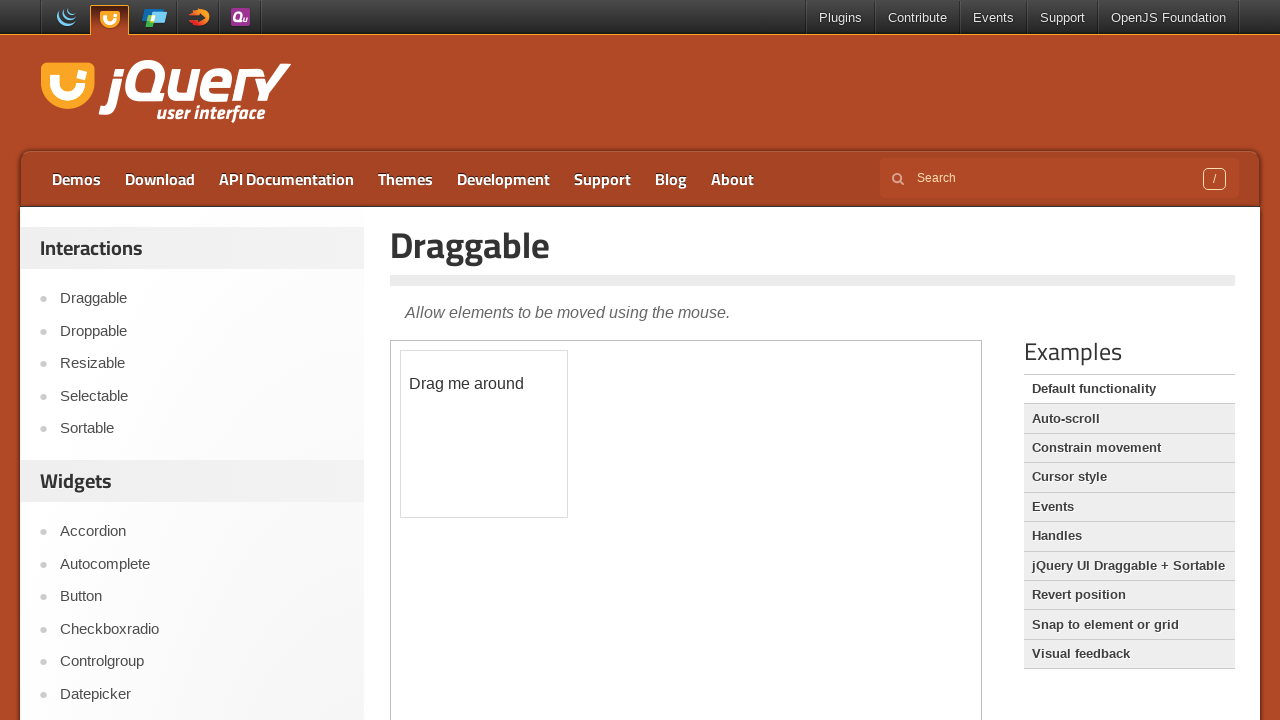

Dragged element 50 pixels to the right at (534, 384)
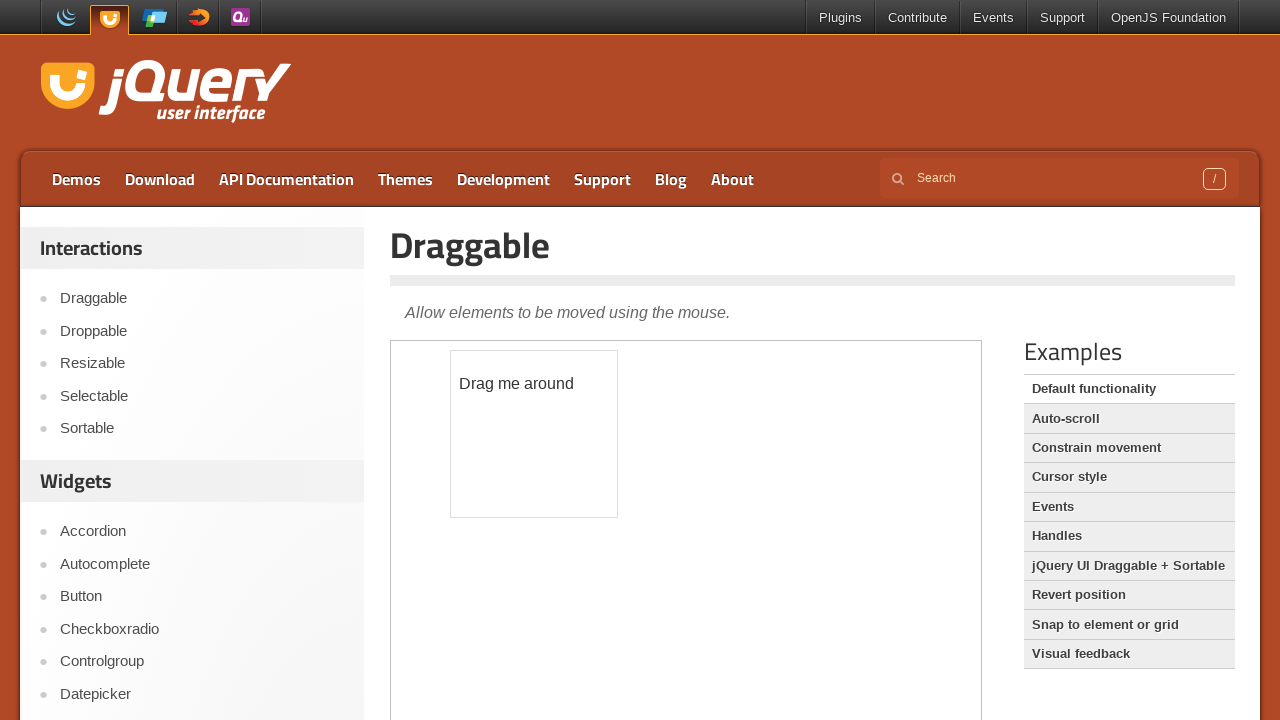

Mouse button released, drag operation completed at (534, 384)
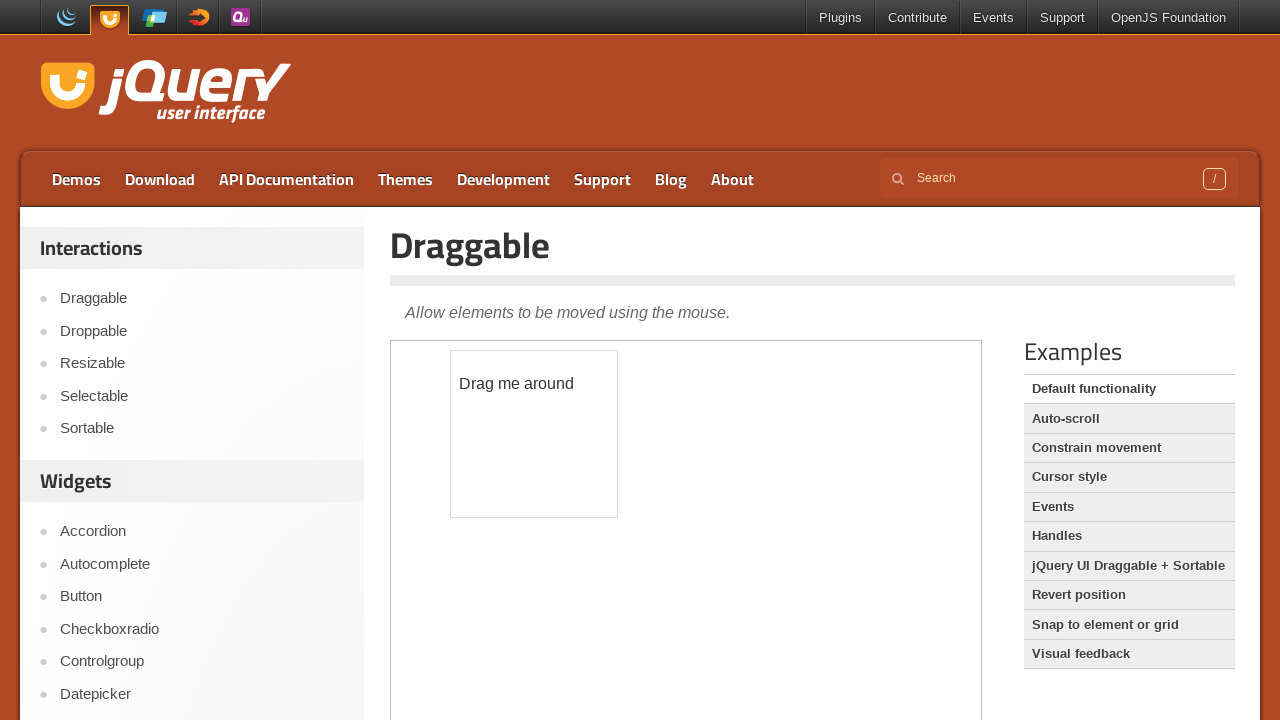

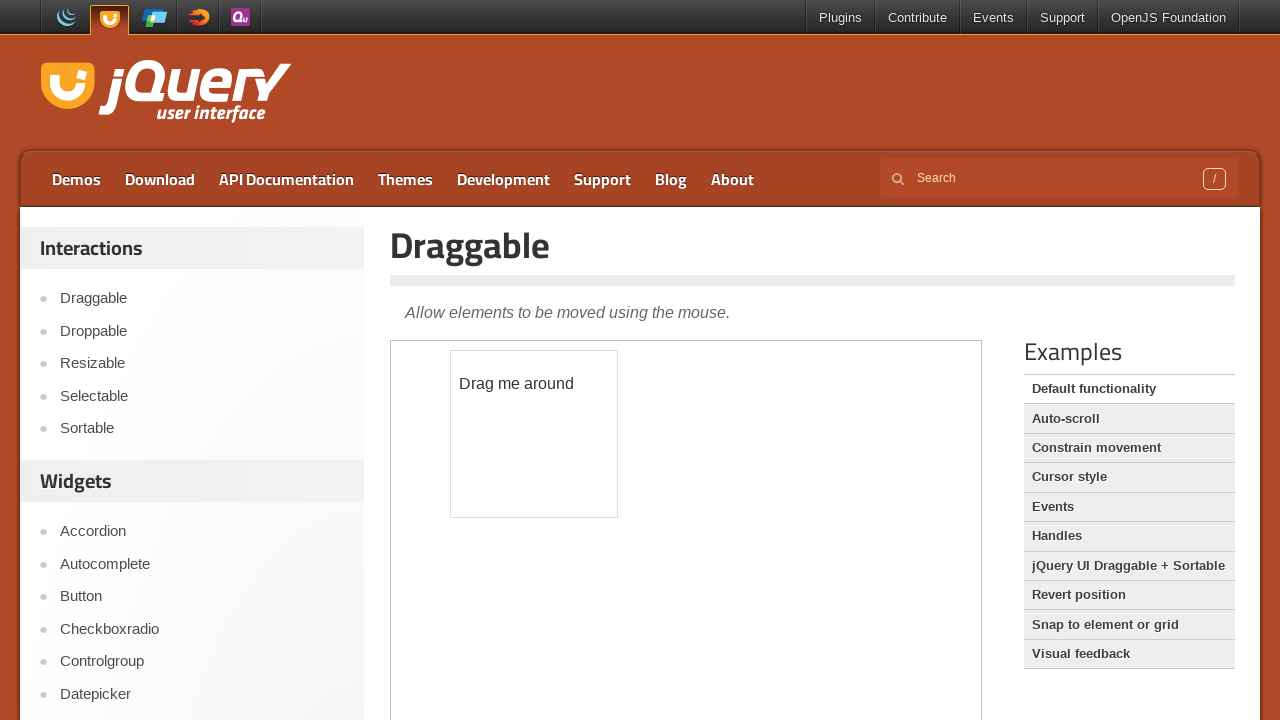